Tests multi-select dropdown by selecting multiple fruit options using different selection methods (index, value, and visible text)

Starting URL: https://www.letskodeit.com/practice

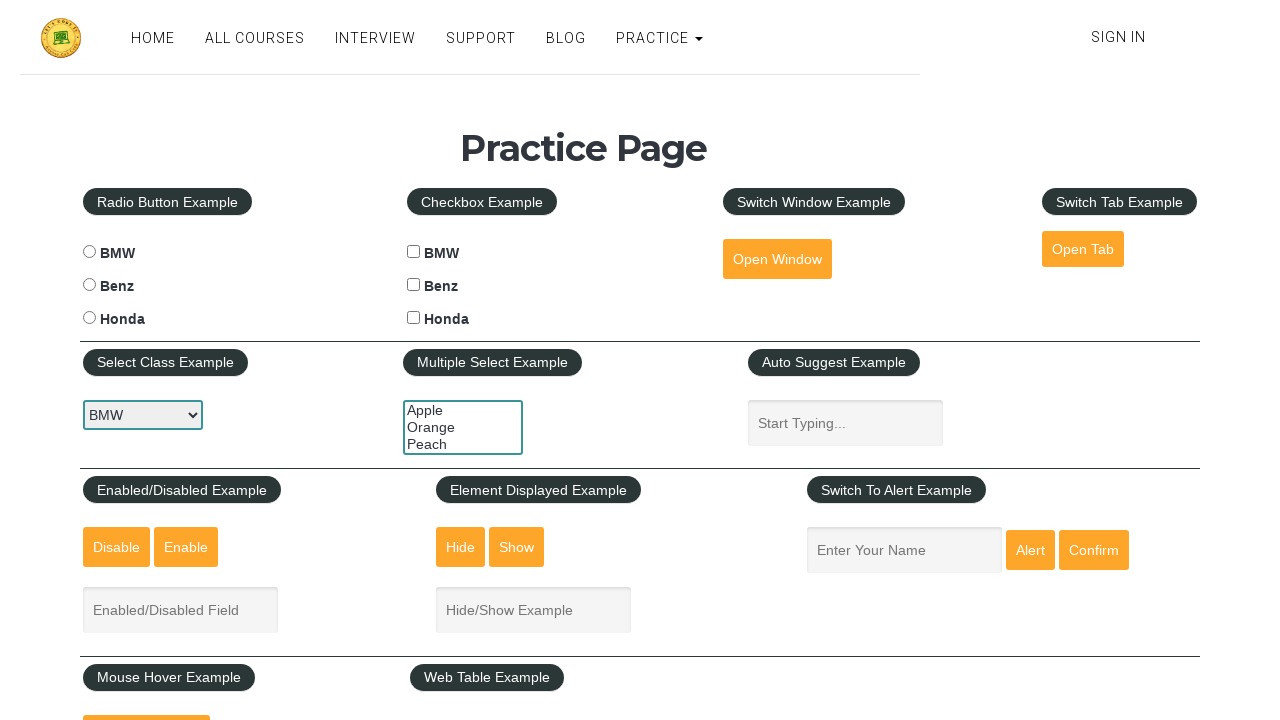

Selected first option (Apple) by index from multi-select dropdown on #multiple-select-example
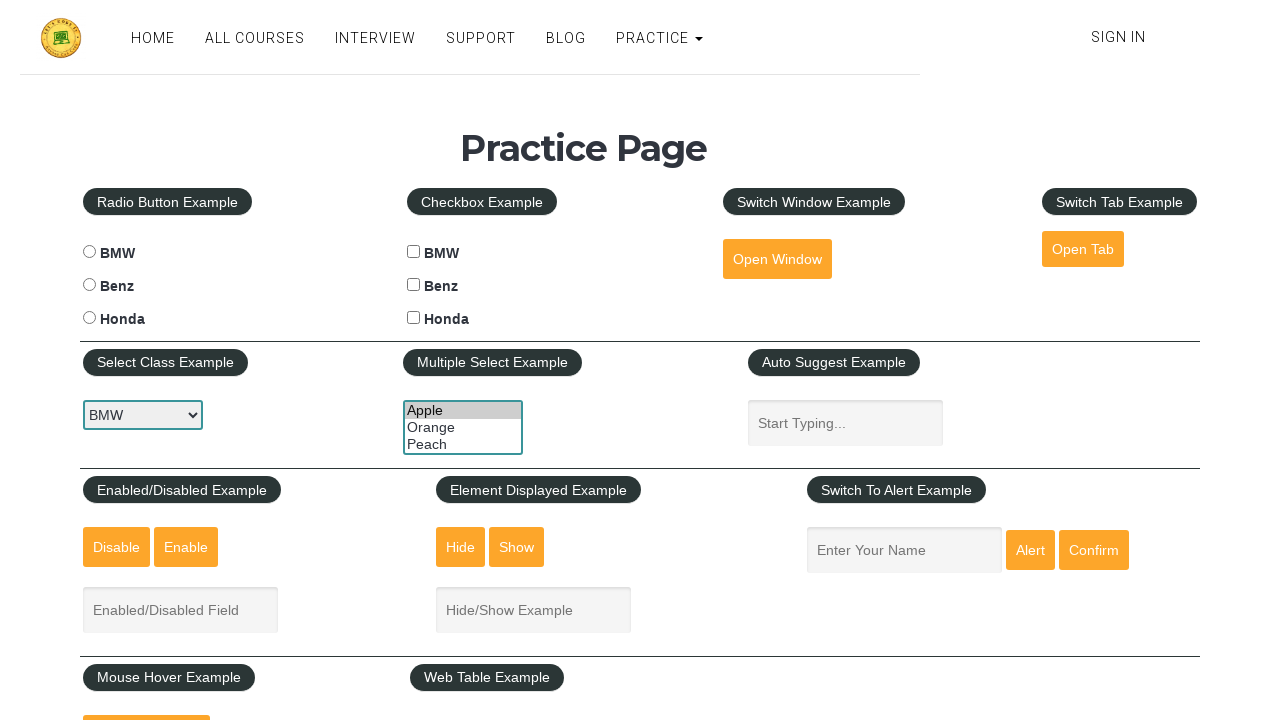

Selected Orange by value from multi-select dropdown on #multiple-select-example
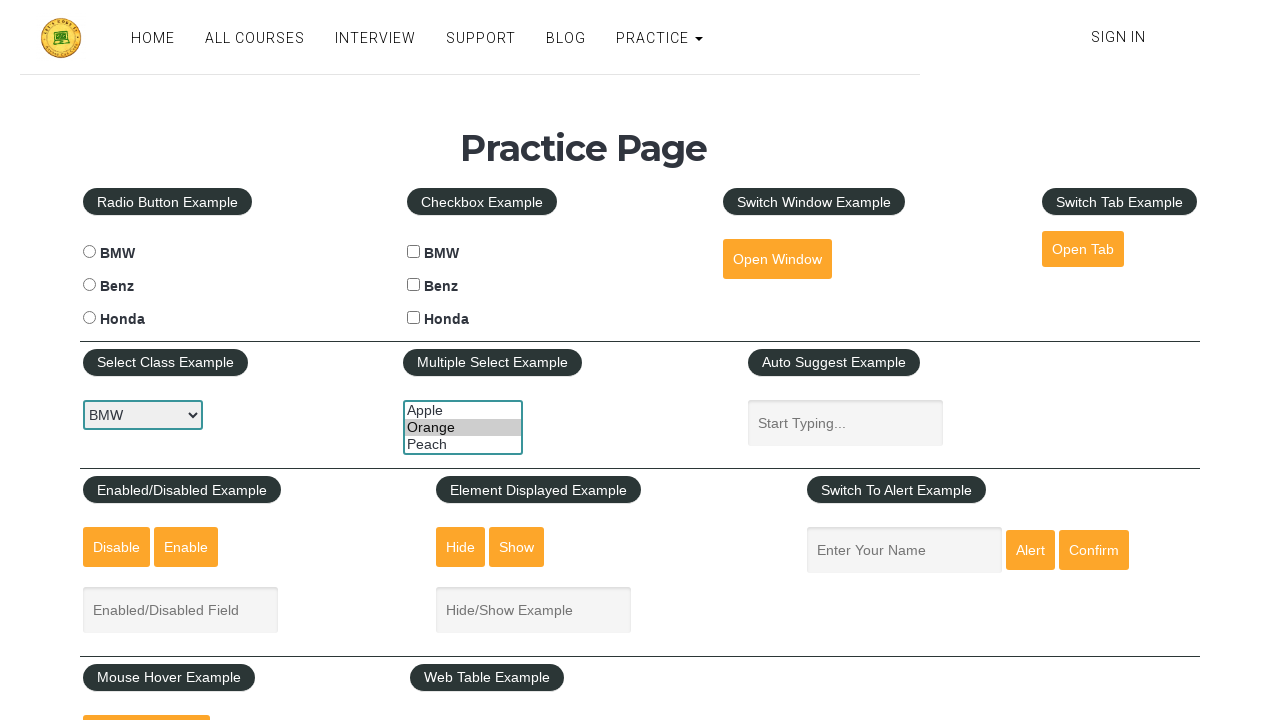

Selected Peach by visible text from multi-select dropdown on #multiple-select-example
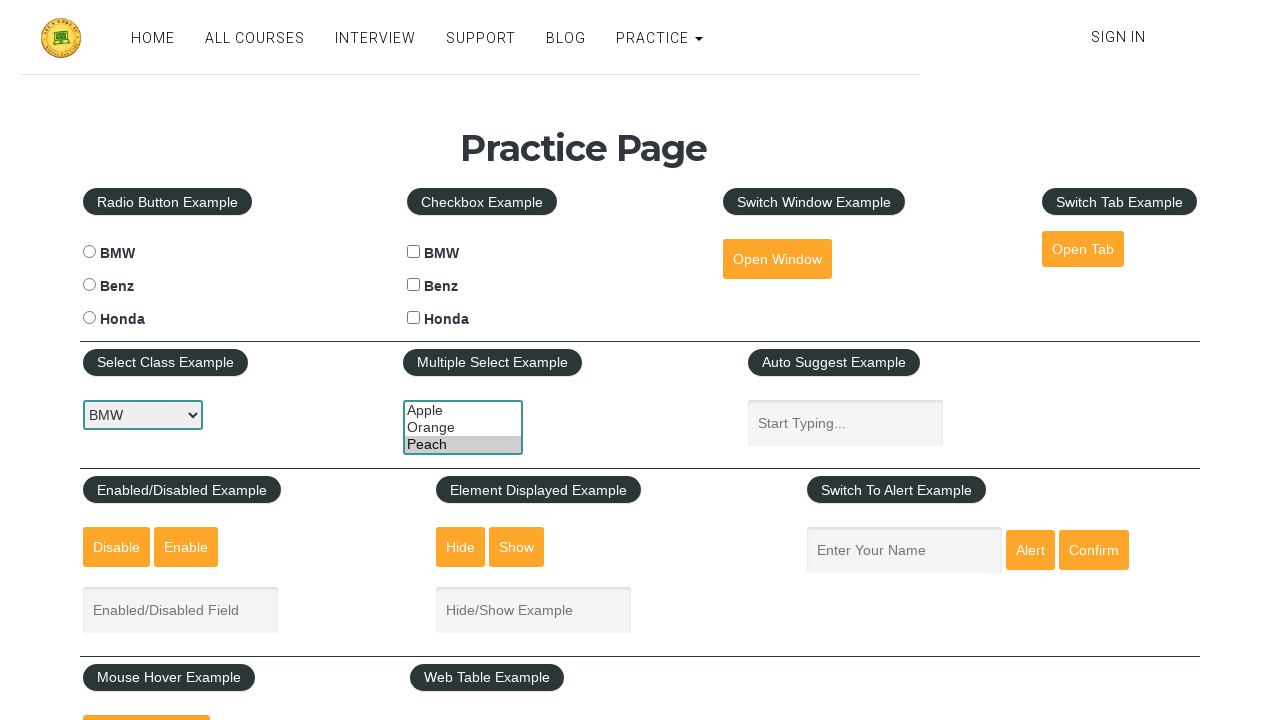

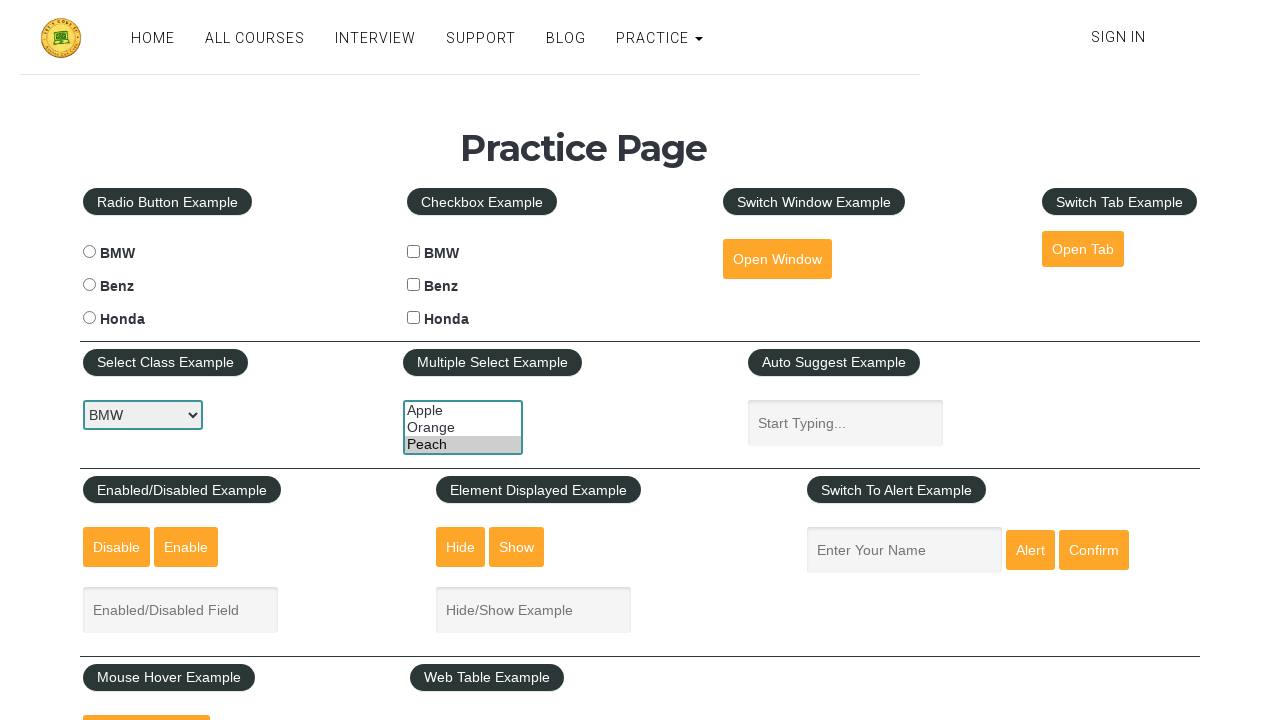